Tests that the todo counter displays the correct number of items as todos are added

Starting URL: https://demo.playwright.dev/todomvc

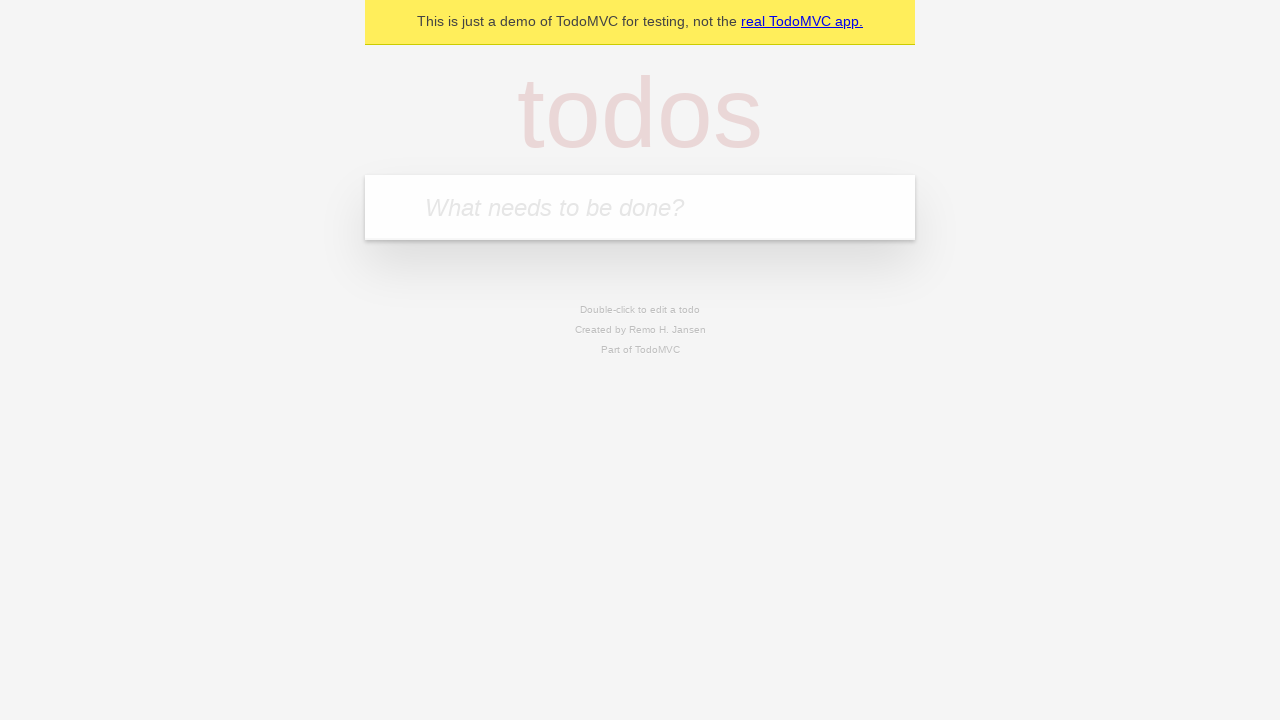

Located the 'What needs to be done?' input field
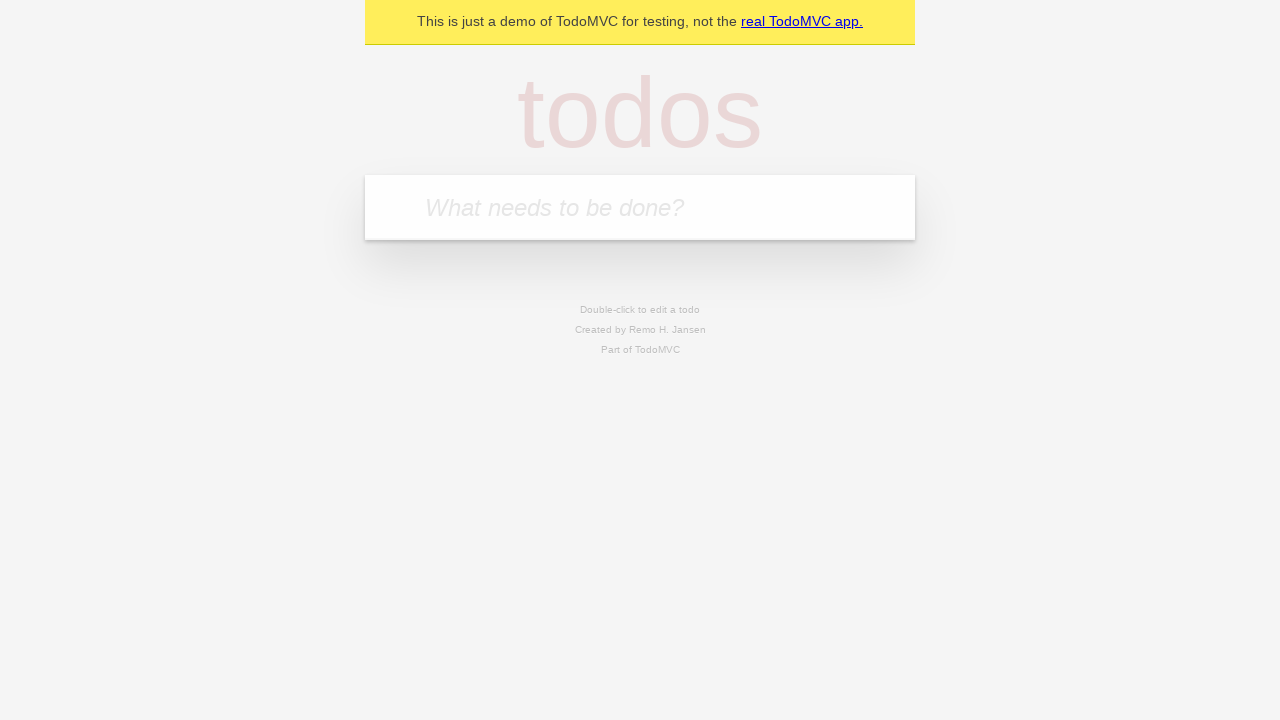

Filled first todo input with 'buy some cheese' on internal:attr=[placeholder="What needs to be done?"i]
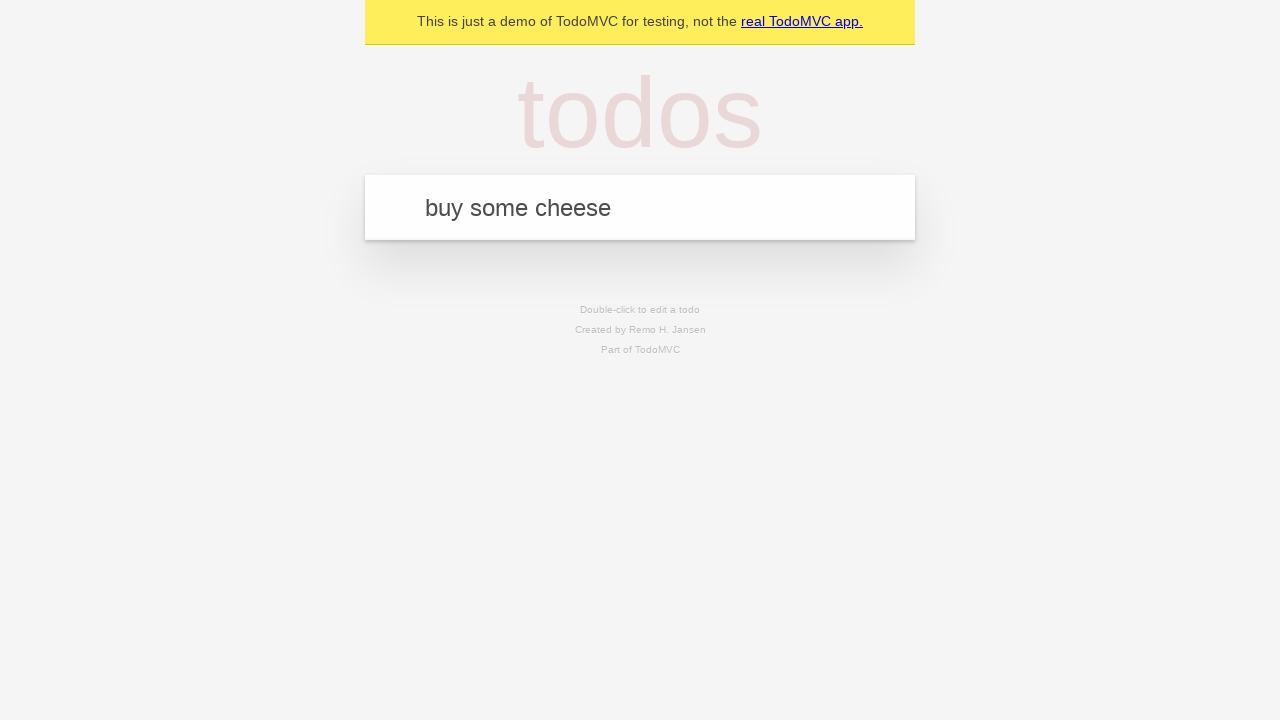

Pressed Enter to create first todo item on internal:attr=[placeholder="What needs to be done?"i]
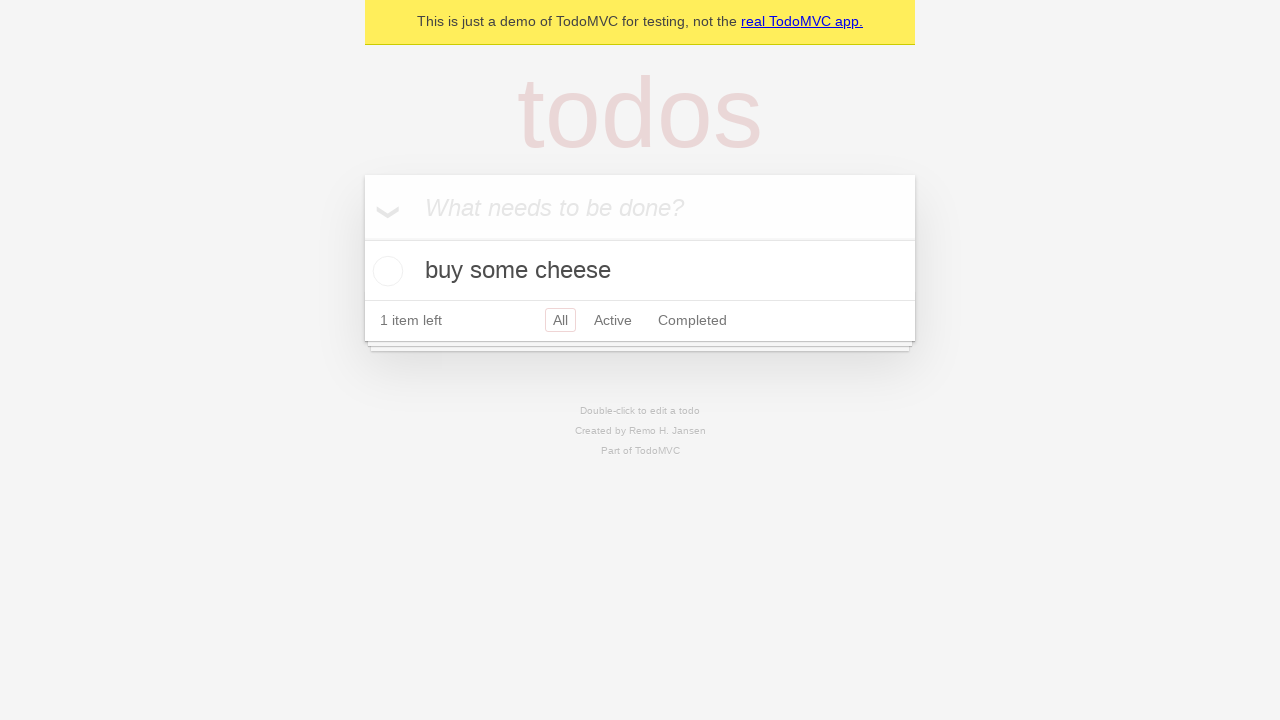

Todo counter element loaded
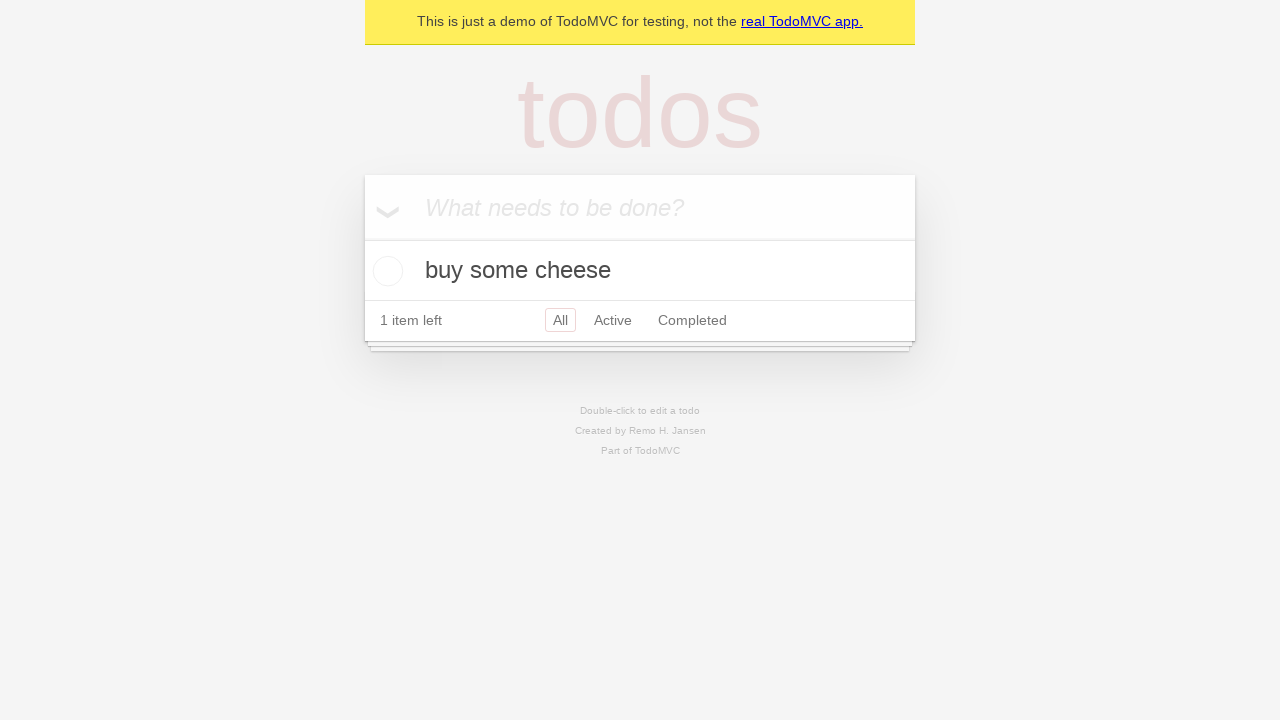

Filled second todo input with 'feed the cat' on internal:attr=[placeholder="What needs to be done?"i]
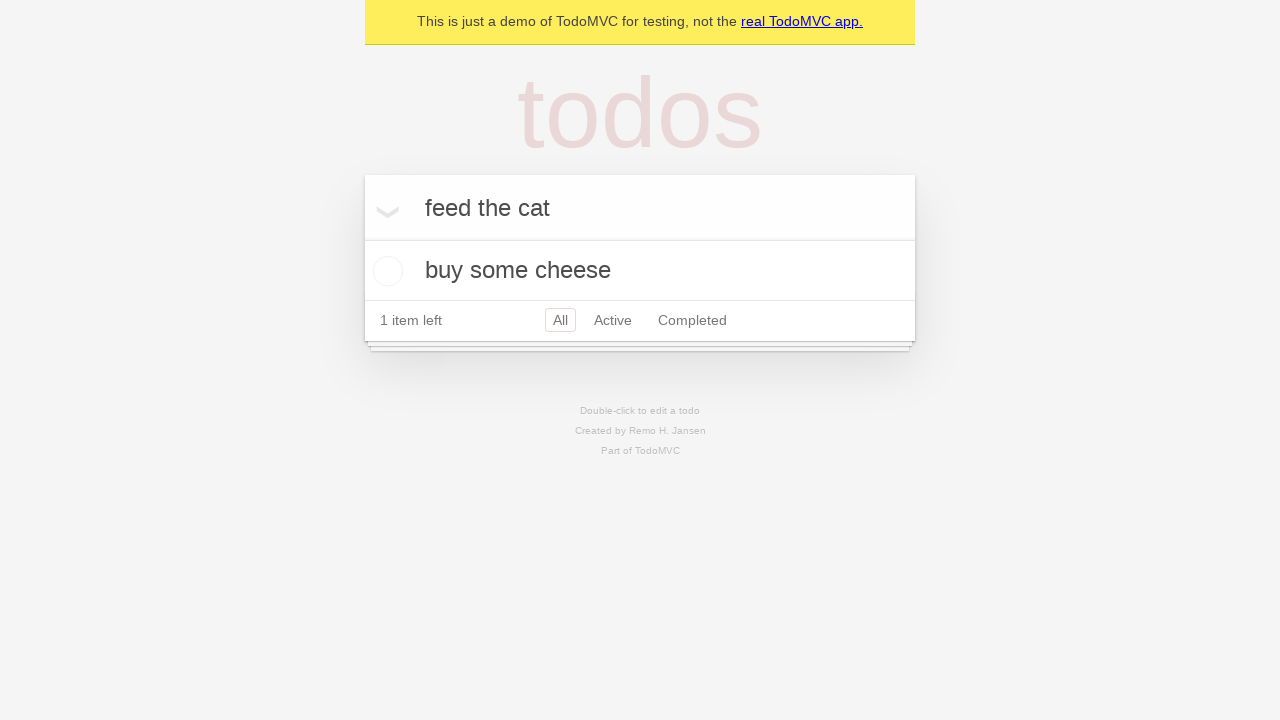

Pressed Enter to create second todo item on internal:attr=[placeholder="What needs to be done?"i]
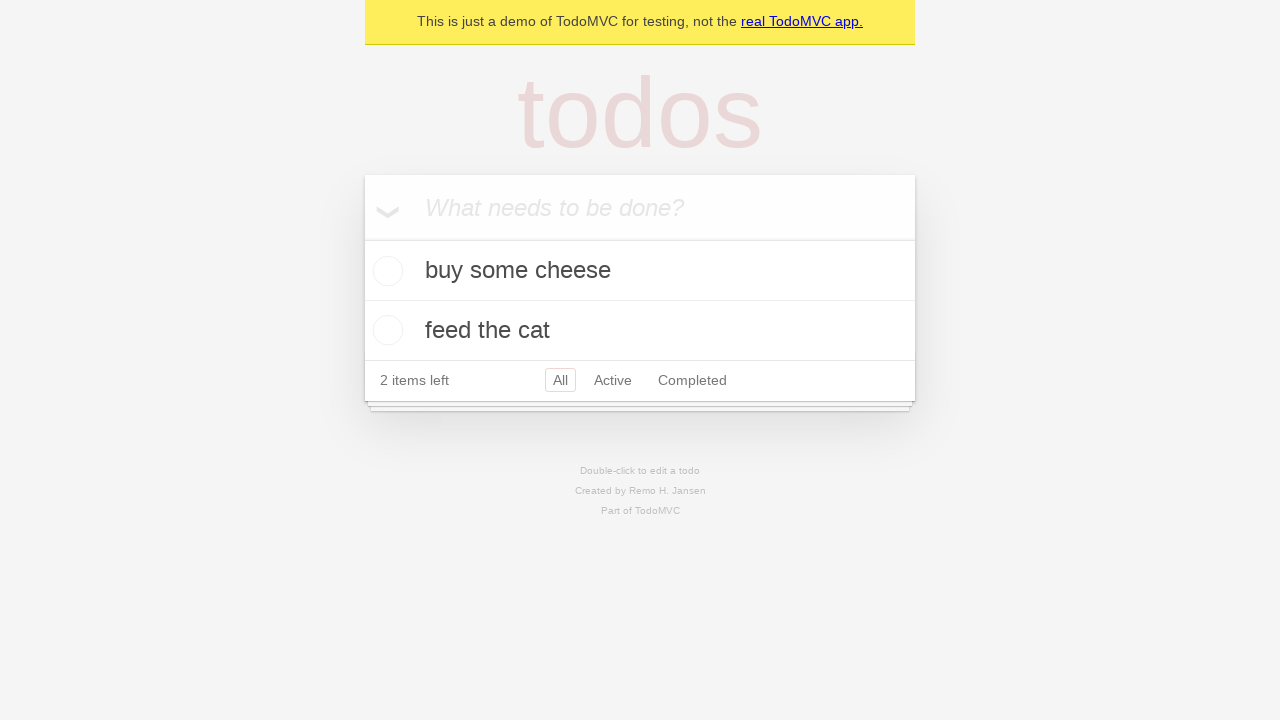

Todo counter updated to display 2 items
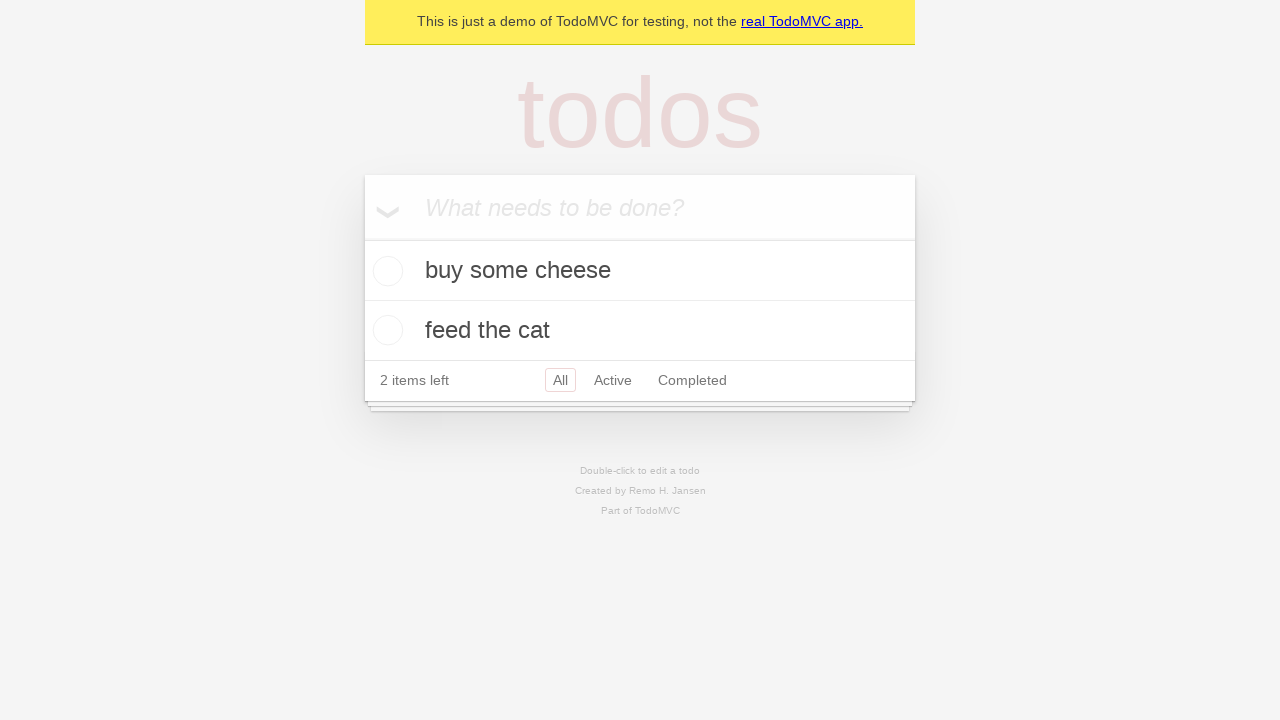

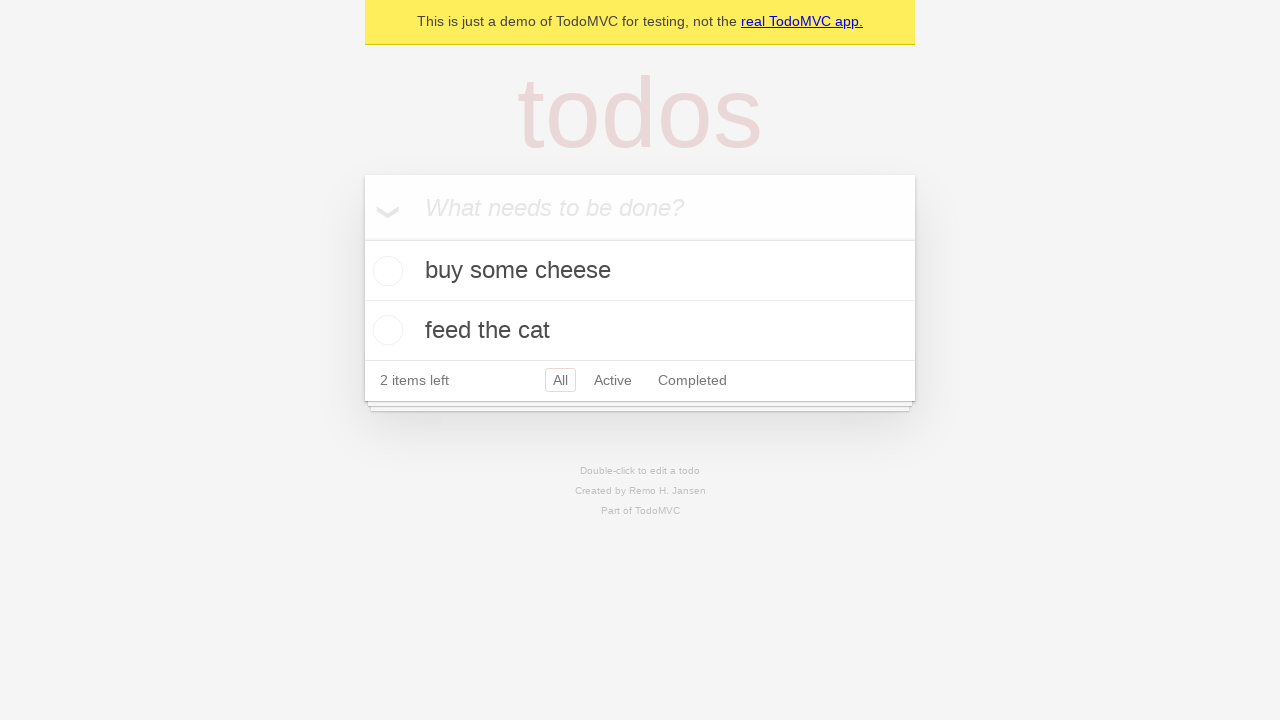